Tests the search input functionality by adding, clearing, and setting values in the search box

Starting URL: http://zero.webappsecurity.com/

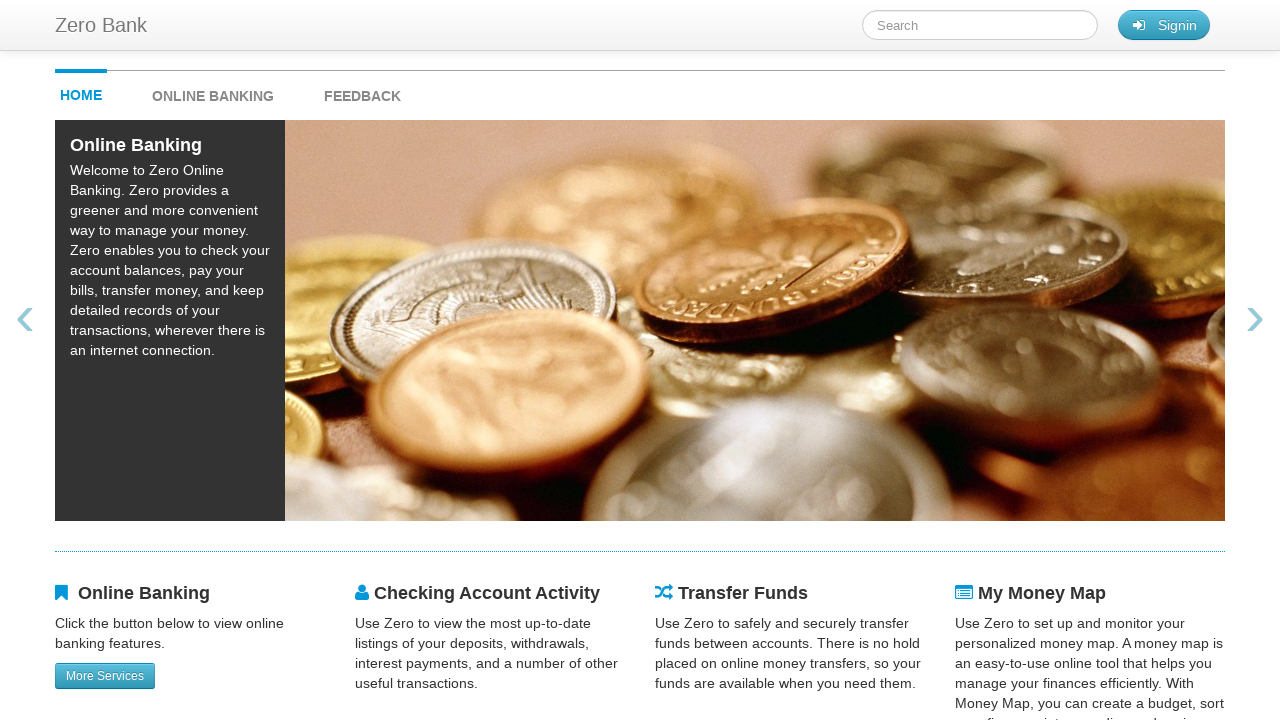

Filled search box with 'WDIO' on #searchTerm
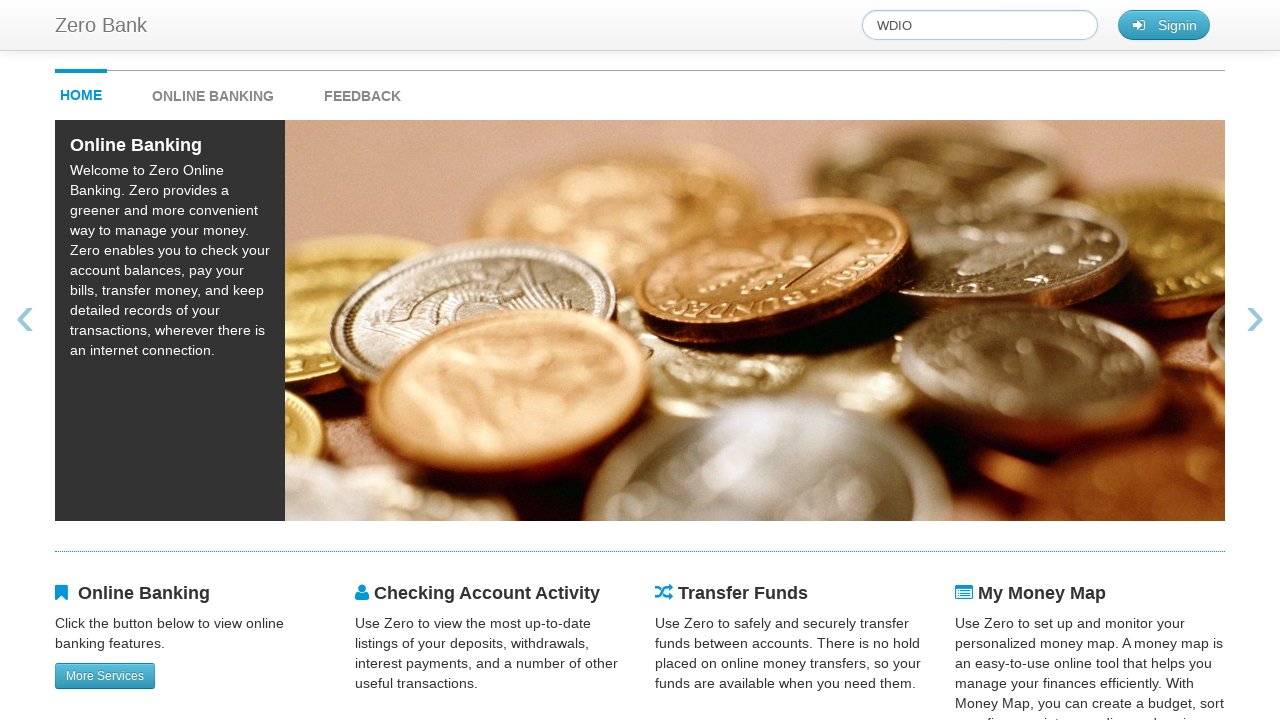

Cleared search box on #searchTerm
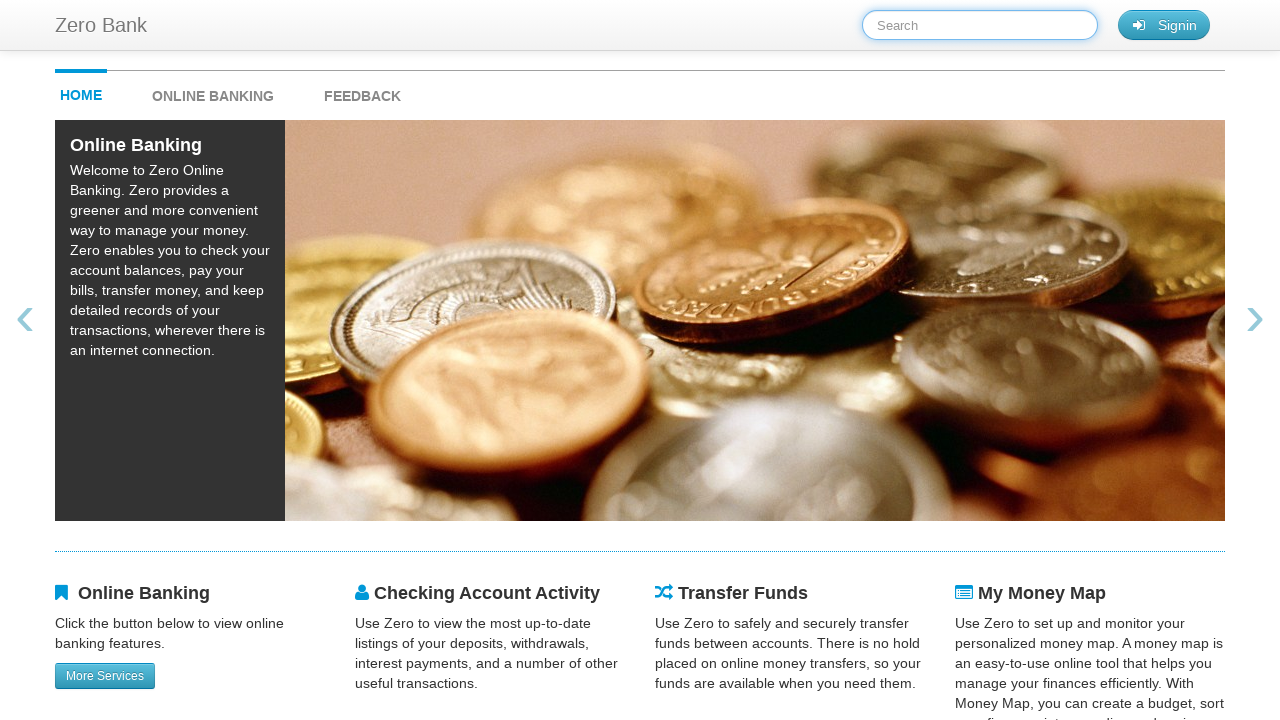

Set search box value to 'webdriverIO' on #searchTerm
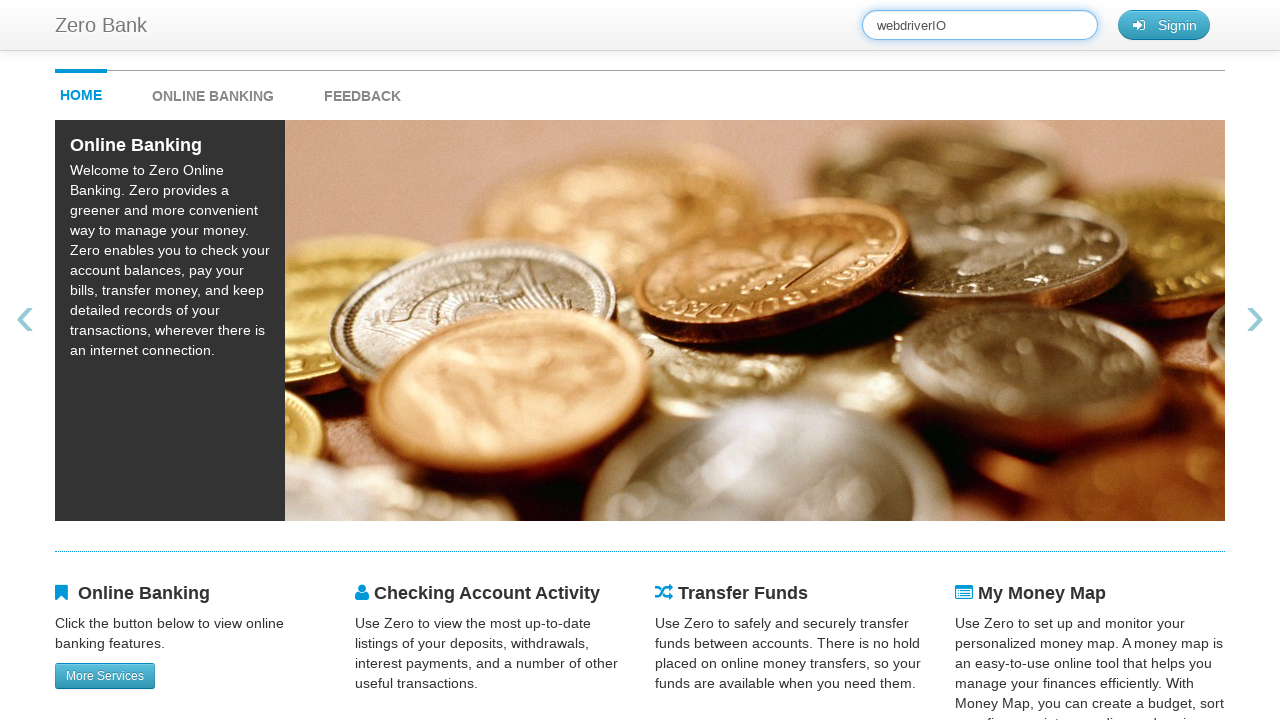

Waited for potential search results to load
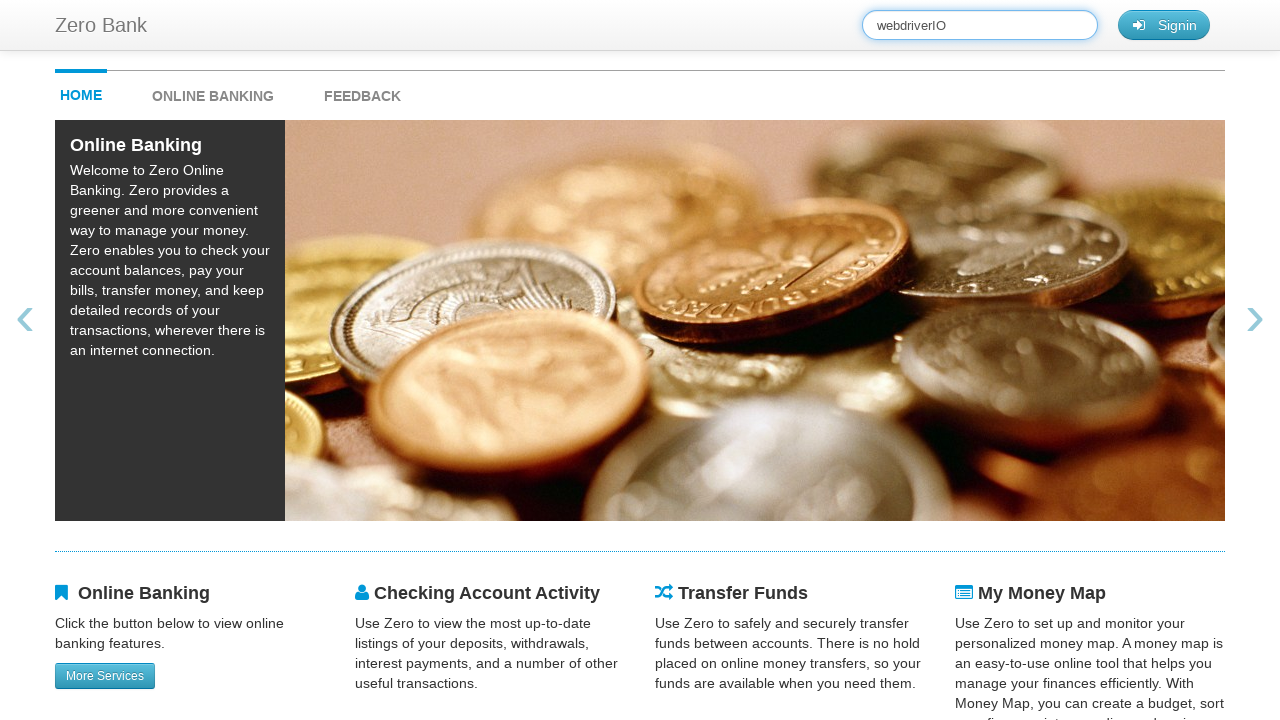

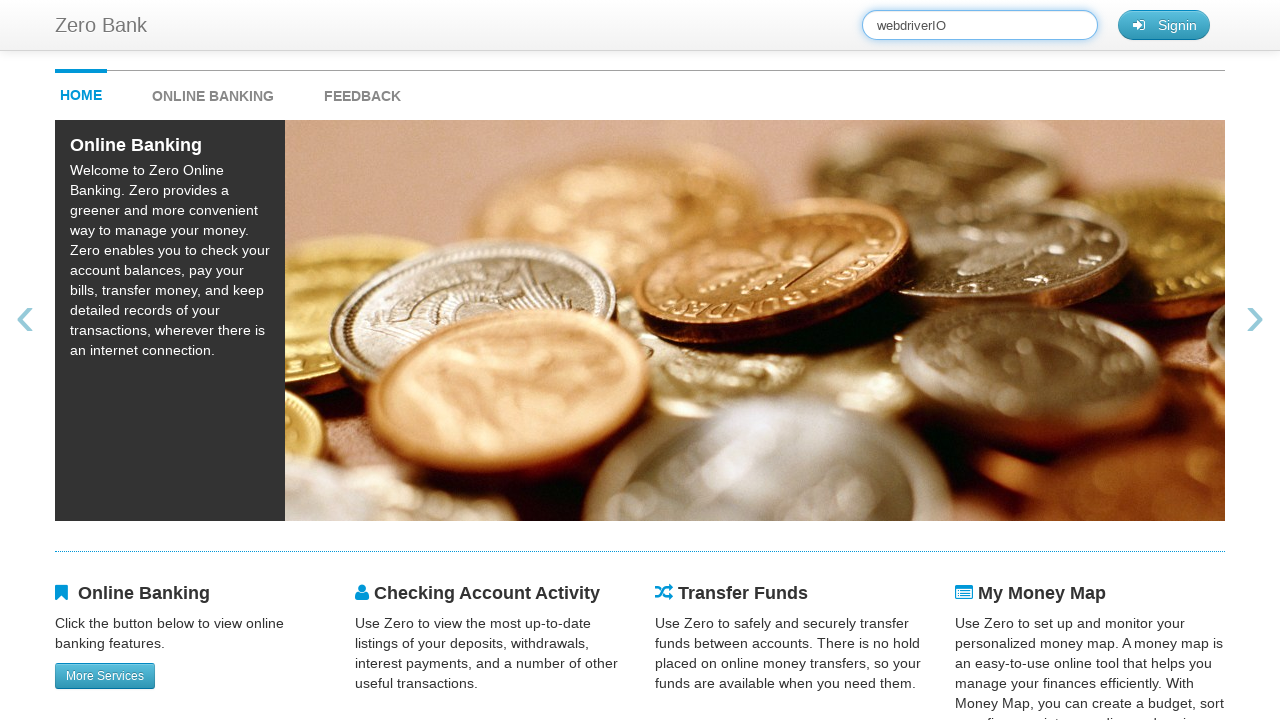